Tests e-commerce site functionality by searching for products with "ca" keyword and adding specific items to cart, including validation of product count and brand text

Starting URL: https://rahulshettyacademy.com/seleniumPractise/#/

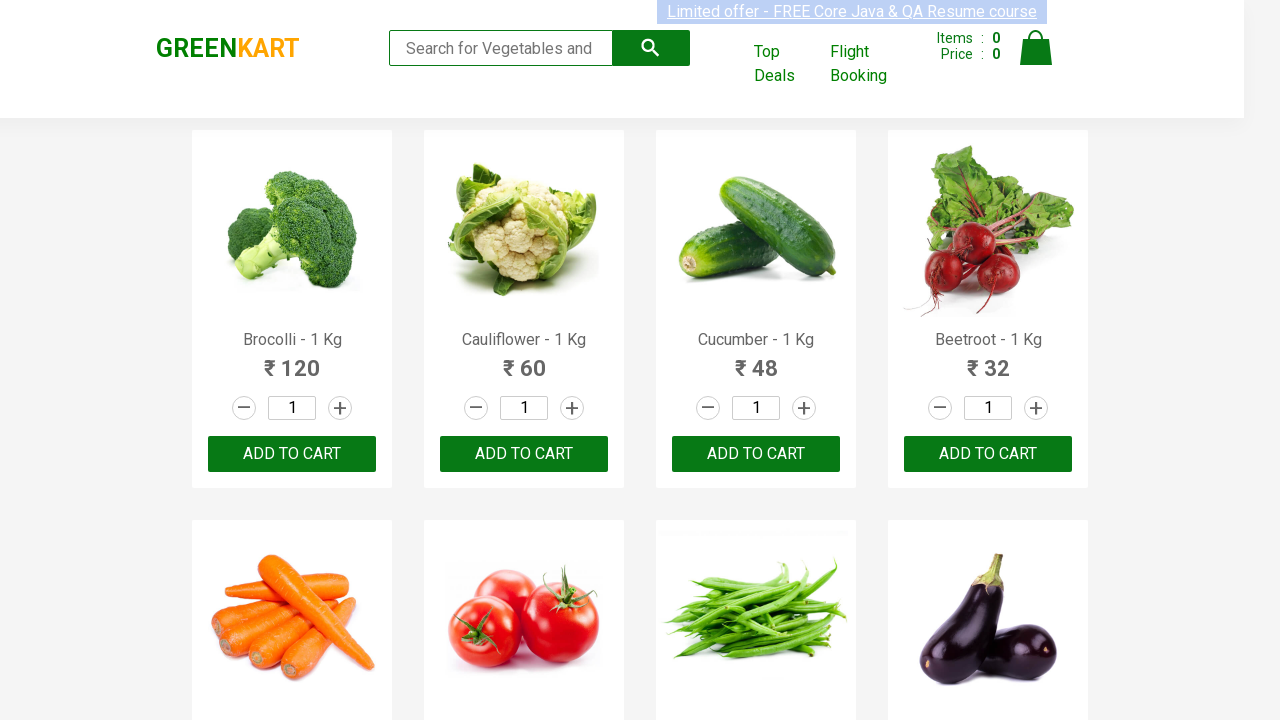

Filled search keyword field with 'ca' on .search-keyword
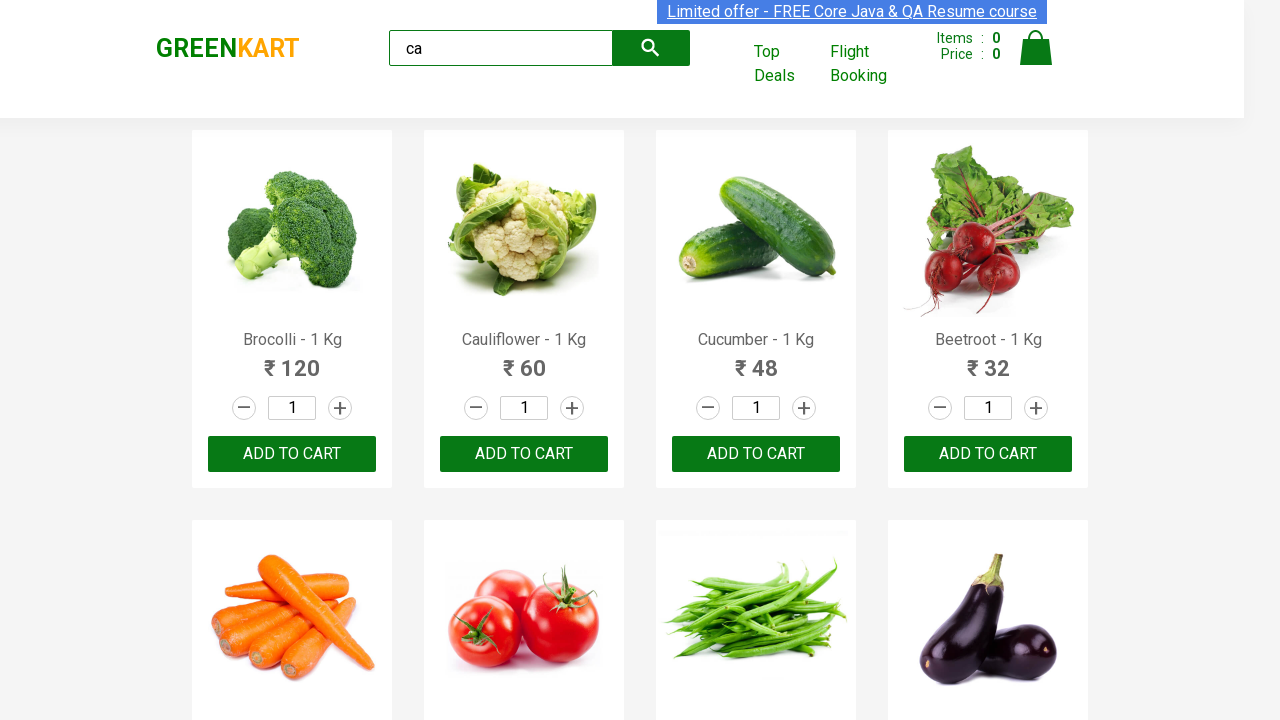

Waited 2 seconds for products to filter
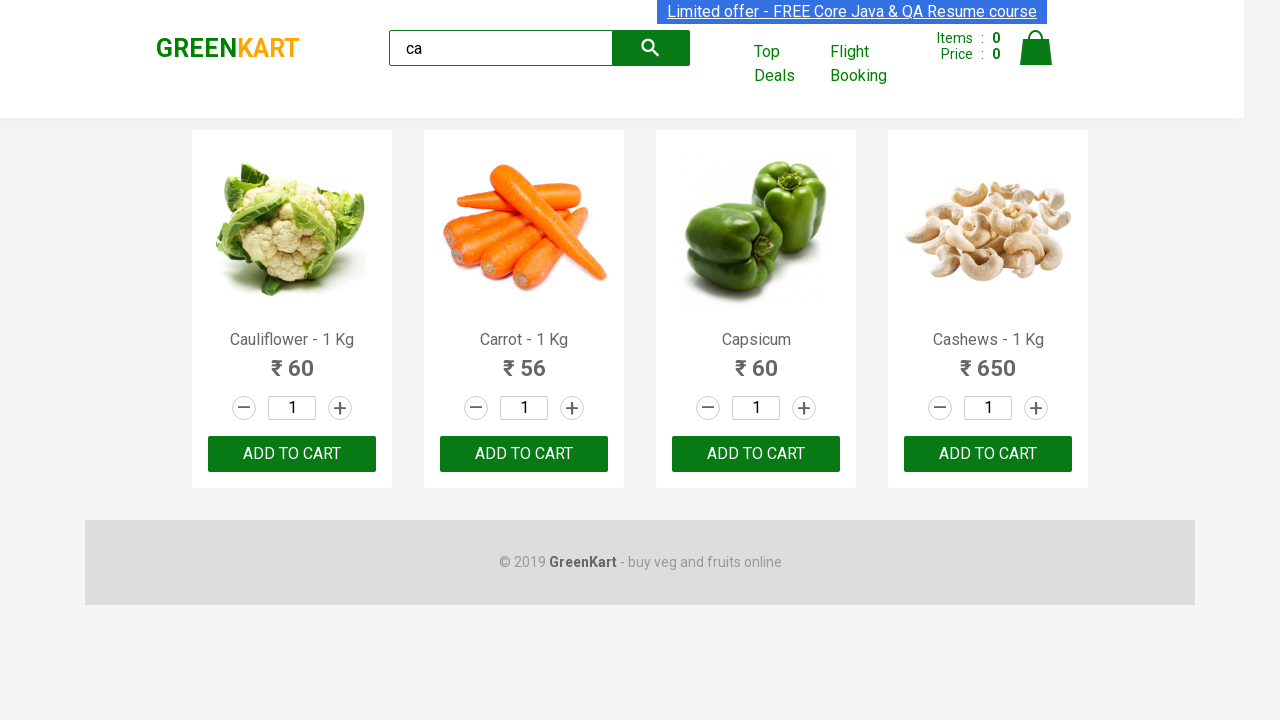

Verified that 4 products are visible after filtering by 'ca'
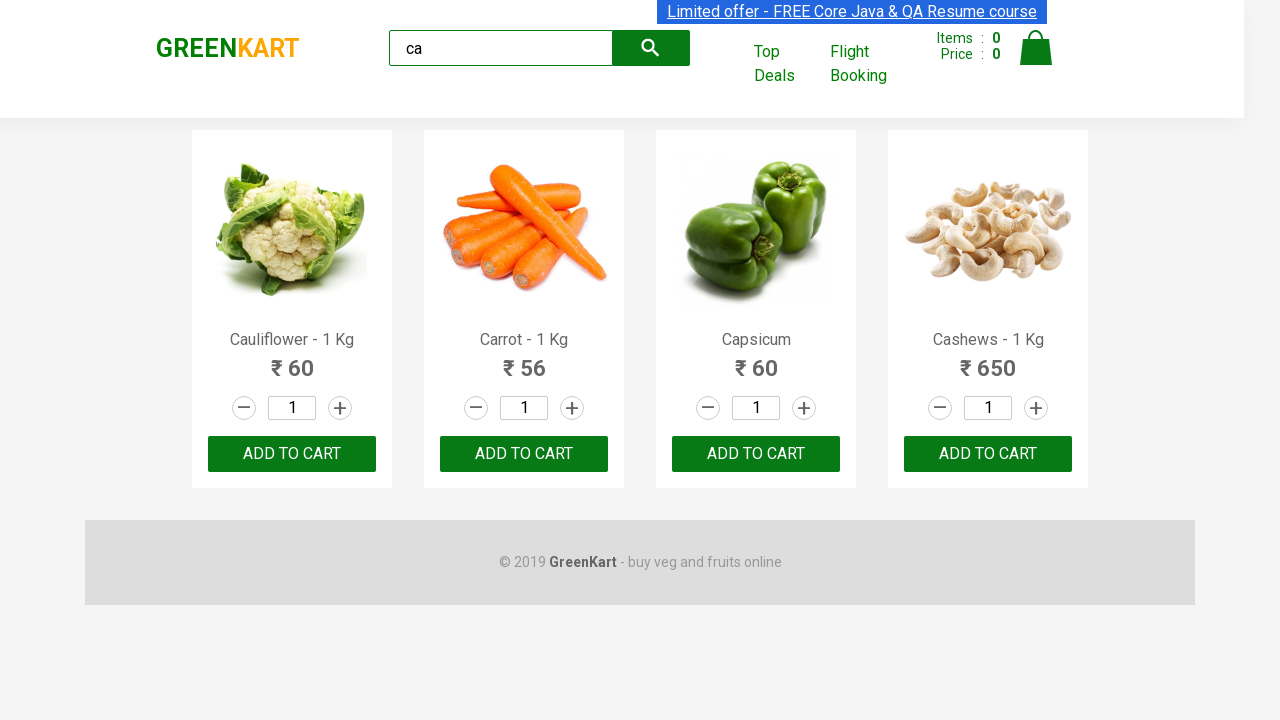

Clicked 'ADD TO CART' button for the 3rd product at (756, 454) on .products .product >> nth=2 >> internal:text="ADD TO CART"i
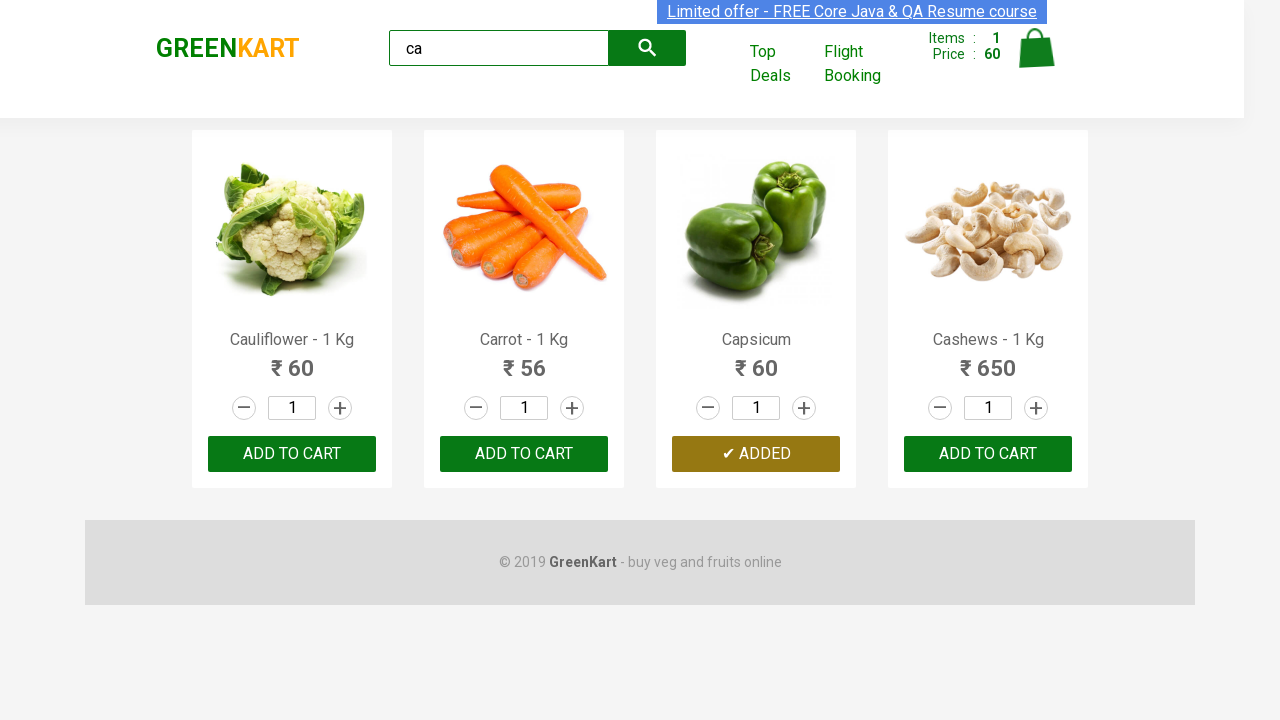

Clicked 'ADD TO CART' button for Cashews product at (988, 454) on .products .product >> nth=3 >> button
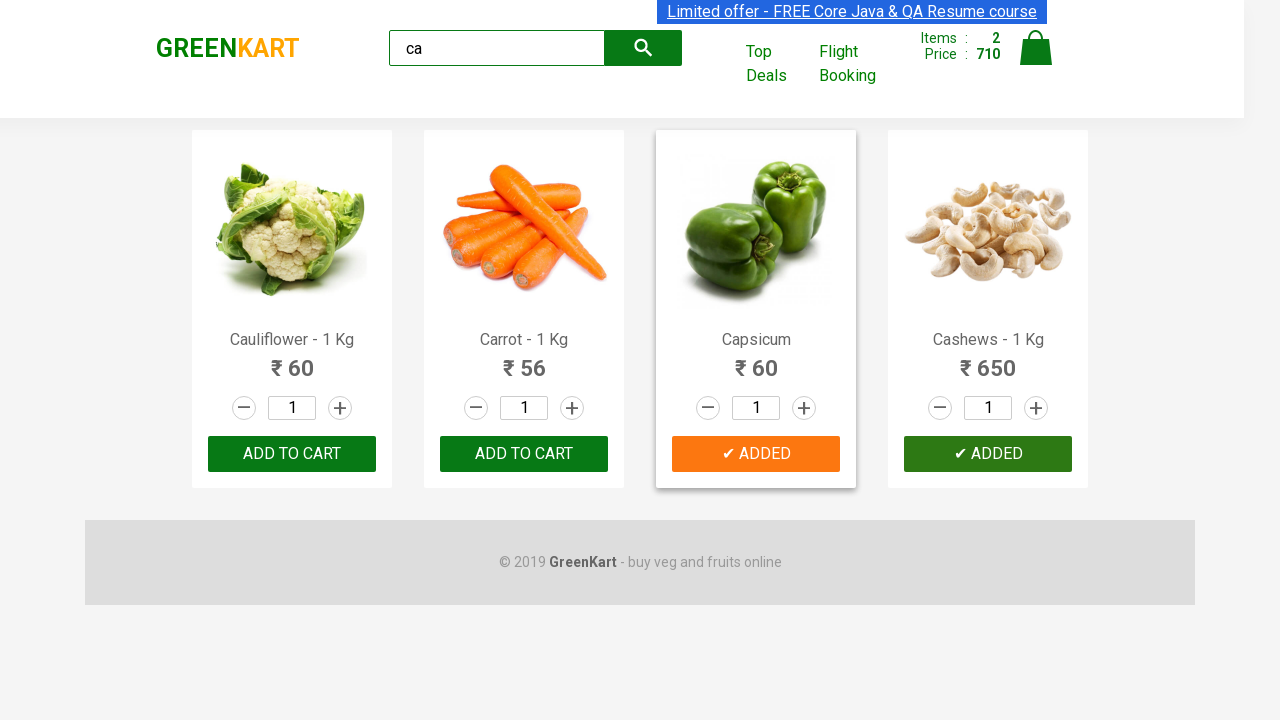

Verified that brand text equals 'GREENKART'
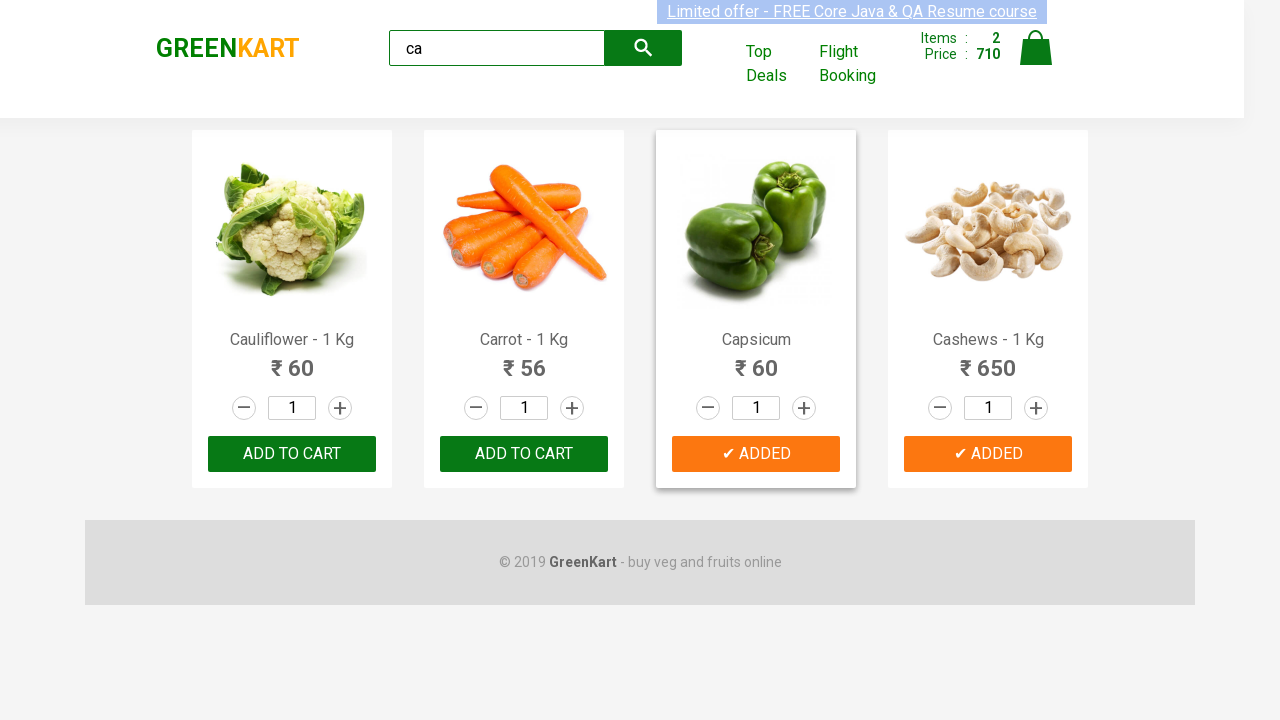

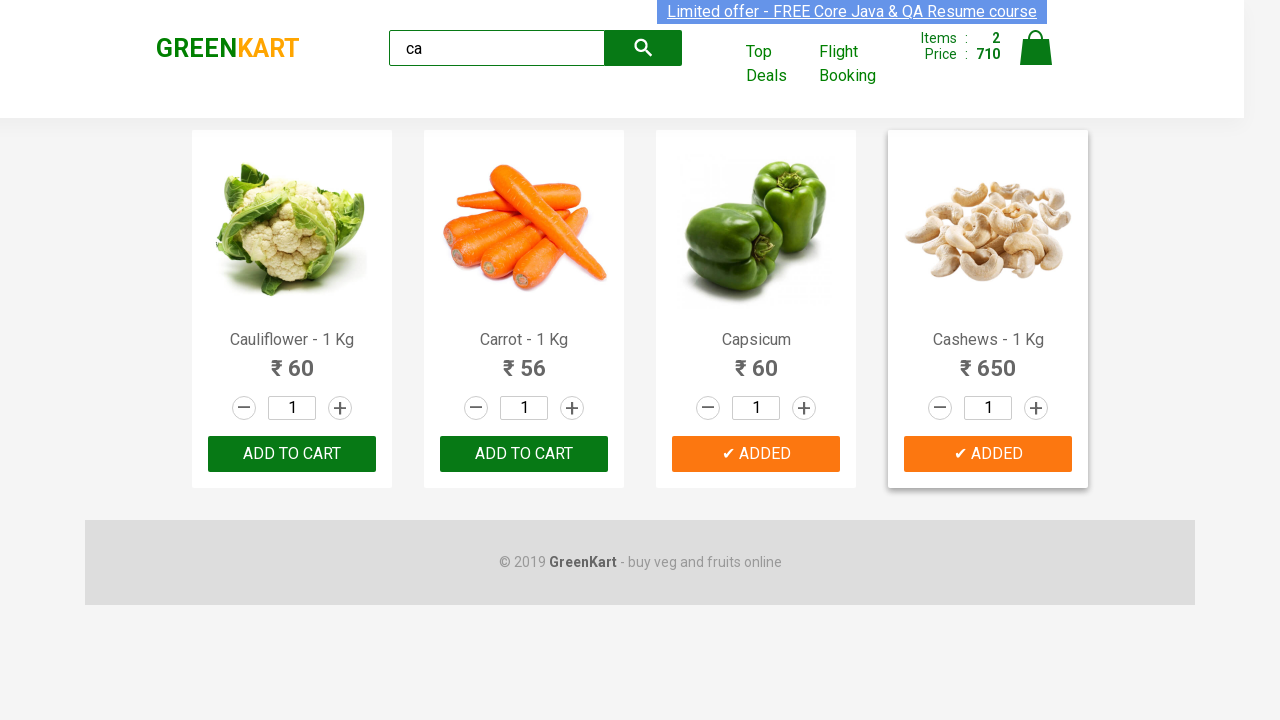